Navigates to a login page and uses JavaScript evaluation to modify the page title text content, demonstrating DOM manipulation capabilities.

Starting URL: https://nikita-filonov.github.io/qa-automation-engineer-ui-course/#/auth/login

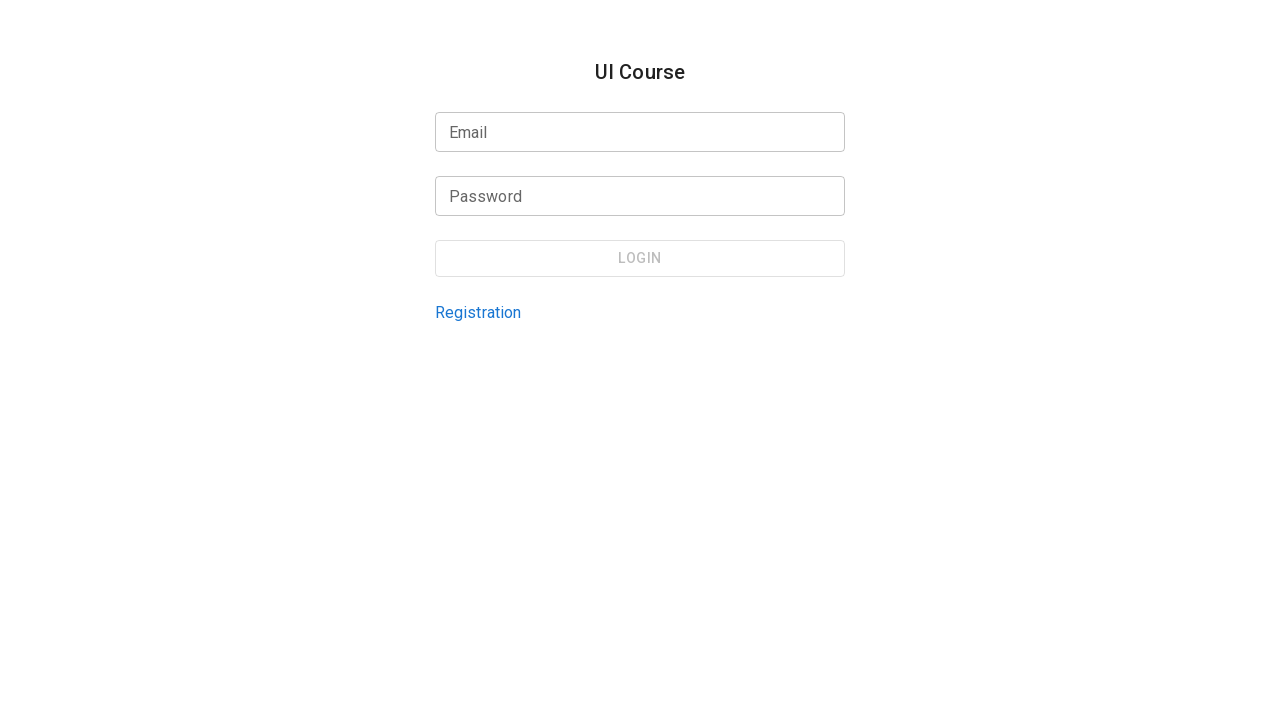

Navigated to login page
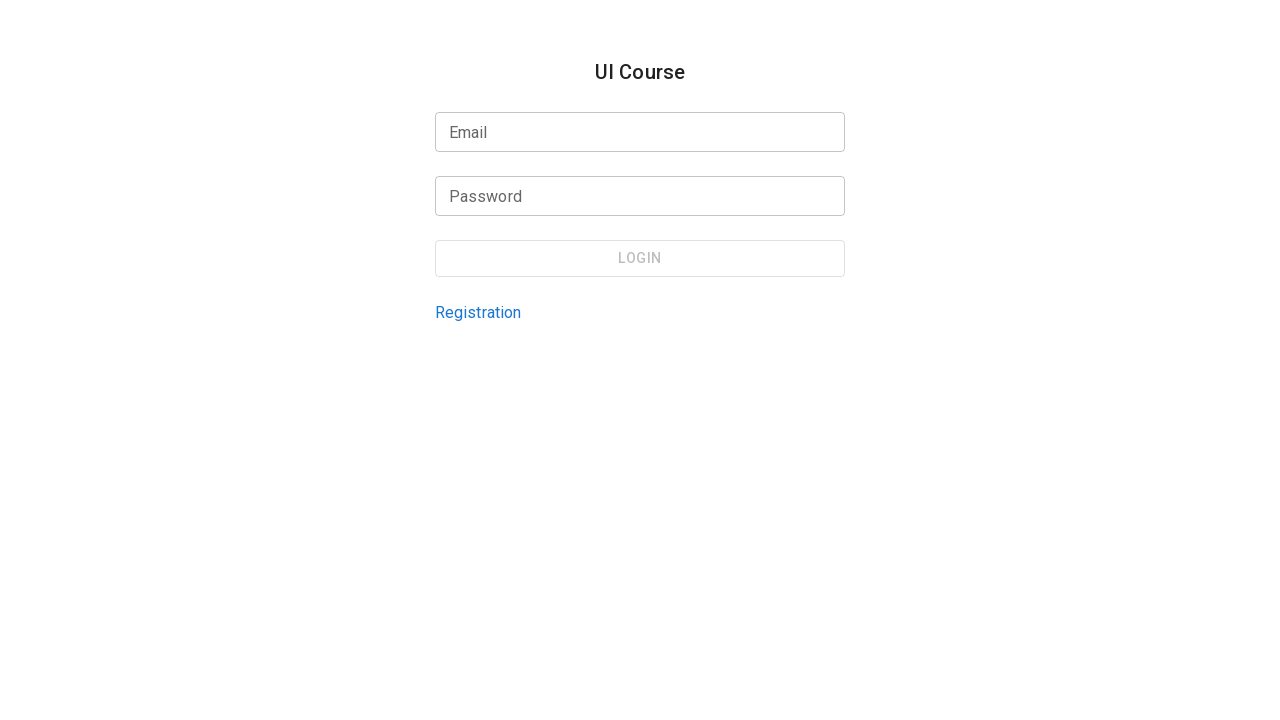

Modified page title text content via JavaScript evaluation
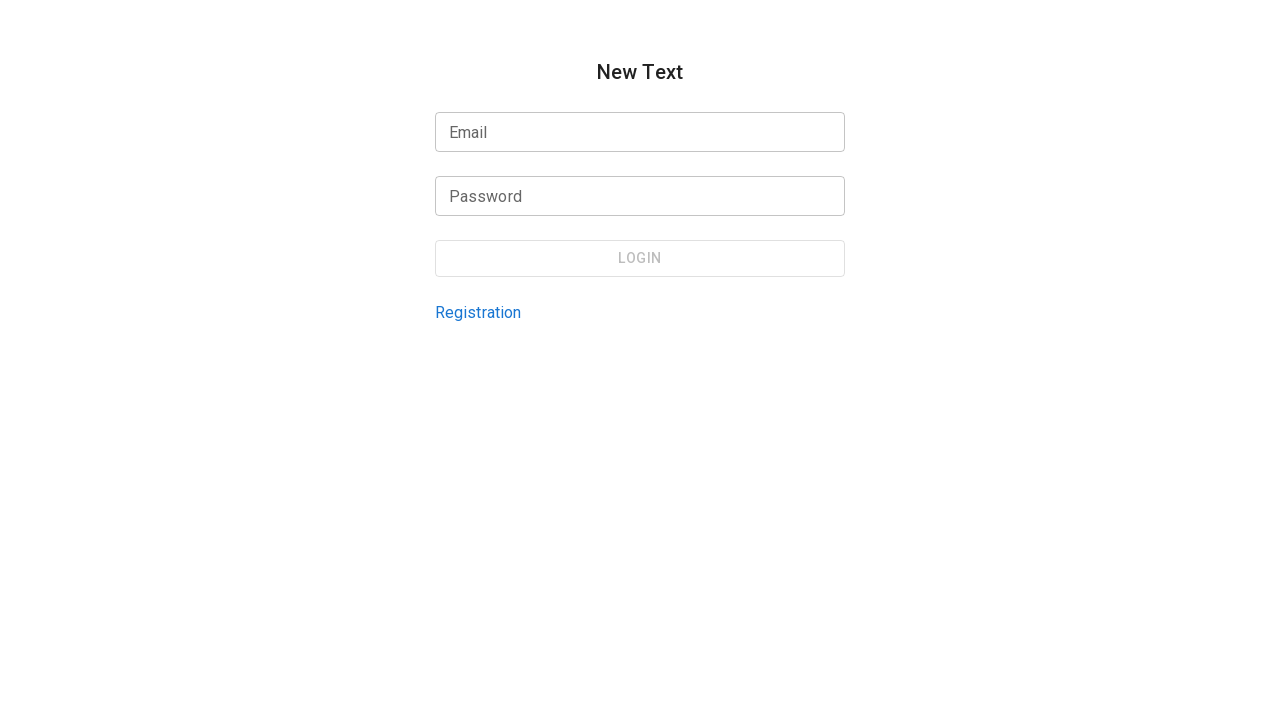

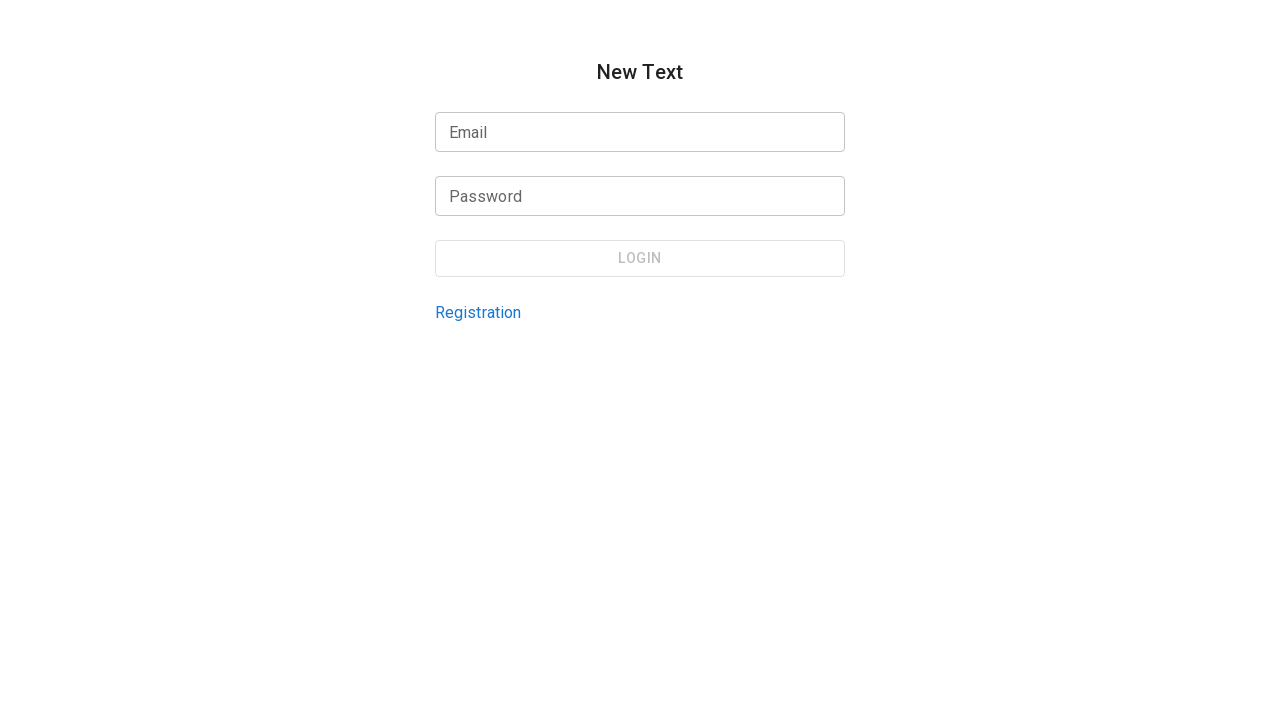